Handles JavaScript confirm dialog by accepting it and verifying output

Starting URL: https://dgotlieb.github.io/Navigation/Navigation.html

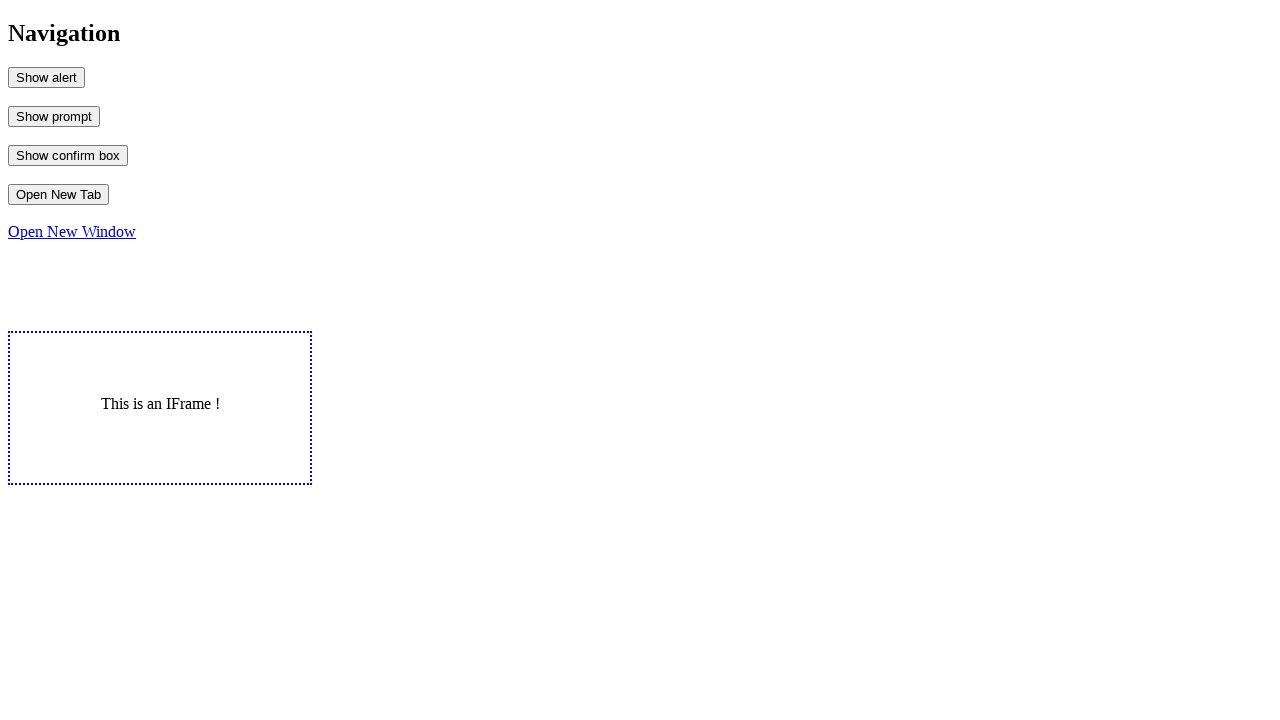

Set up dialog handler to accept confirm dialogs
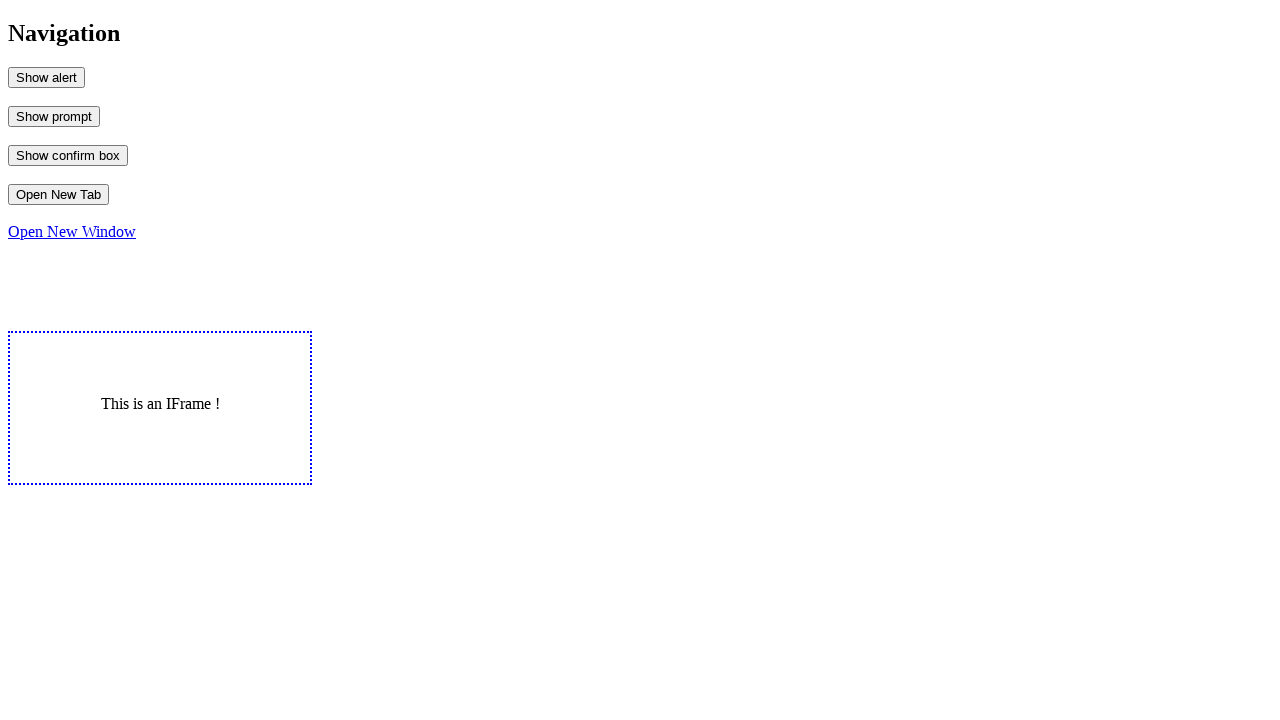

Clicked confirm button to trigger JavaScript confirm dialog at (68, 155) on #MyConfirm
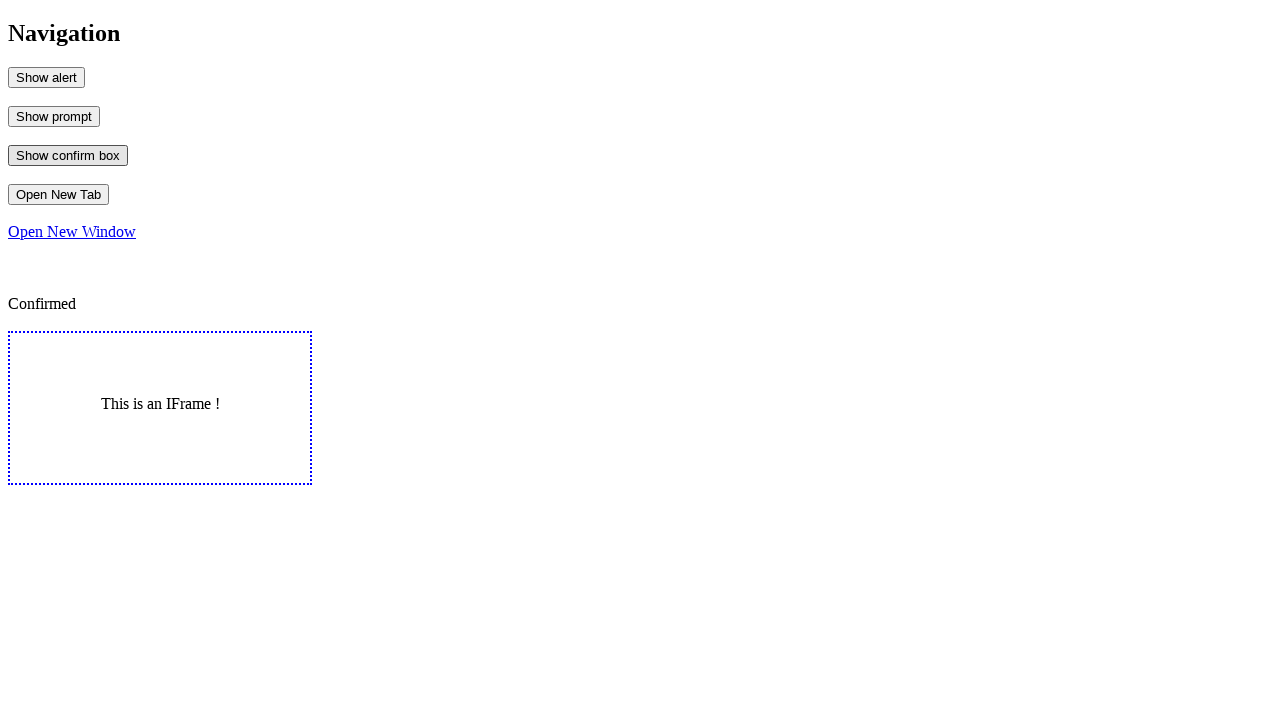

Confirmed text appeared in output element after accepting dialog
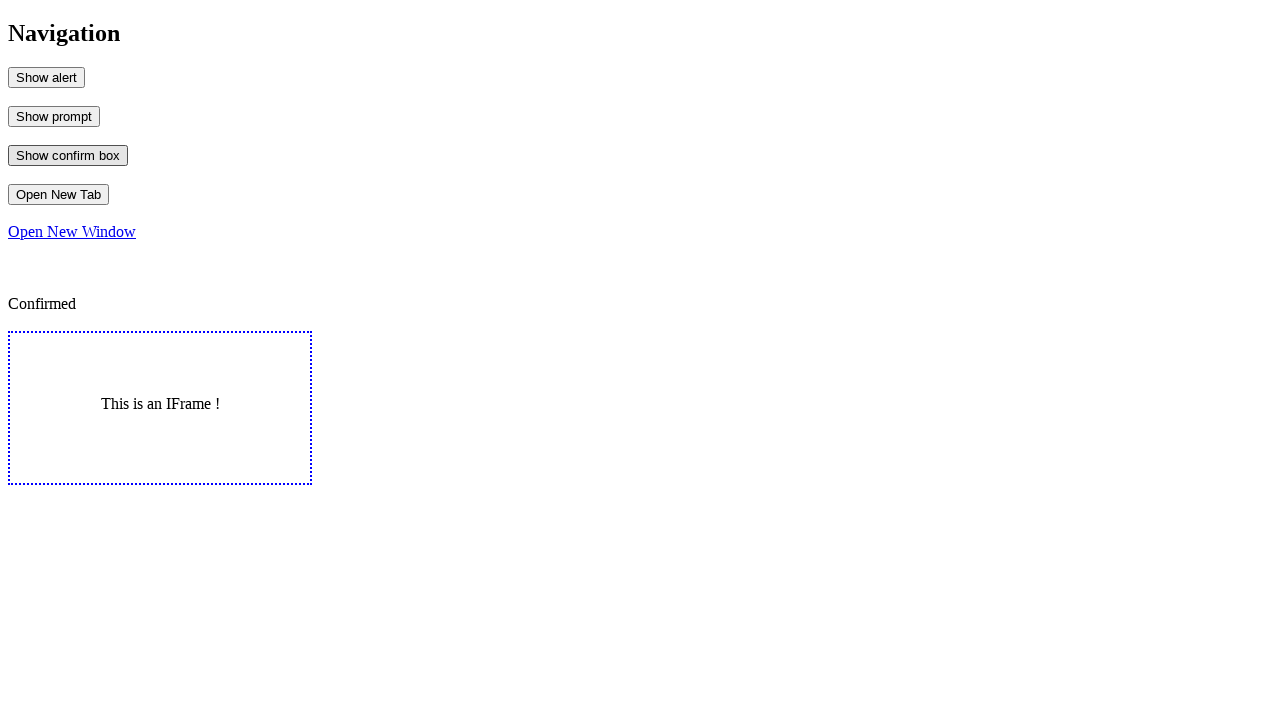

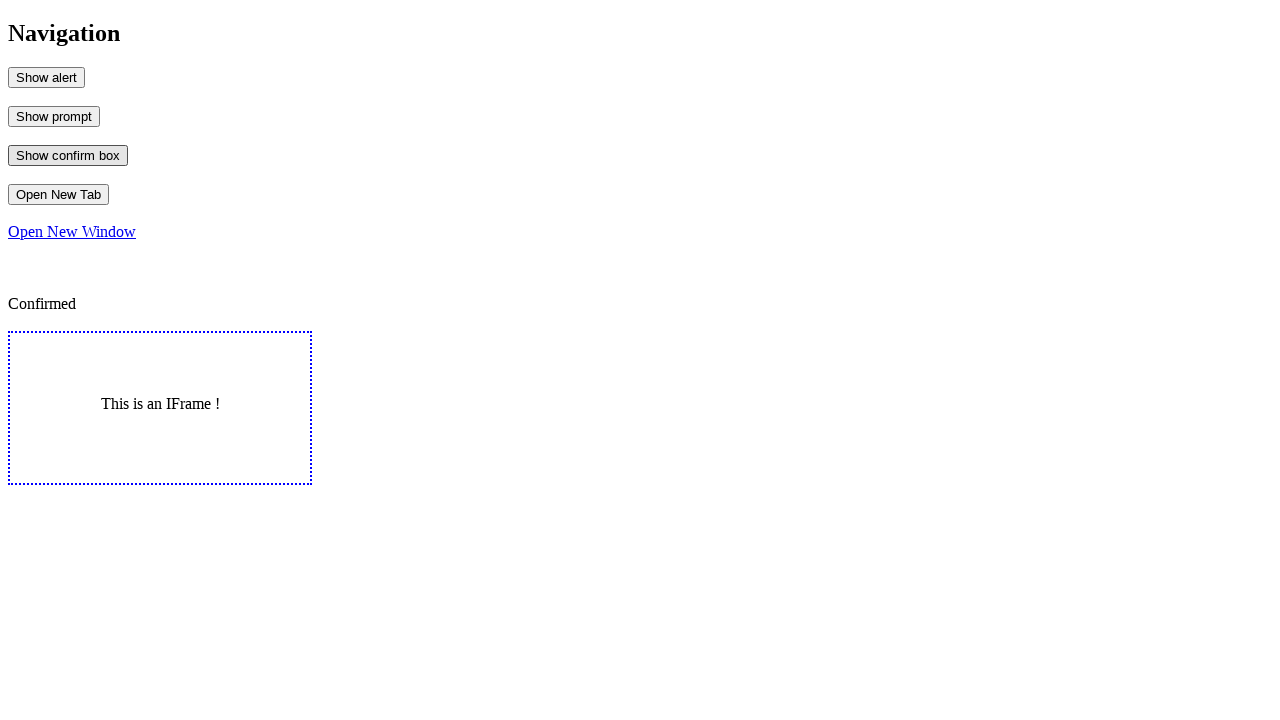